Tests file download functionality by clicking on a file link to initiate download

Starting URL: https://the-internet.herokuapp.com/download

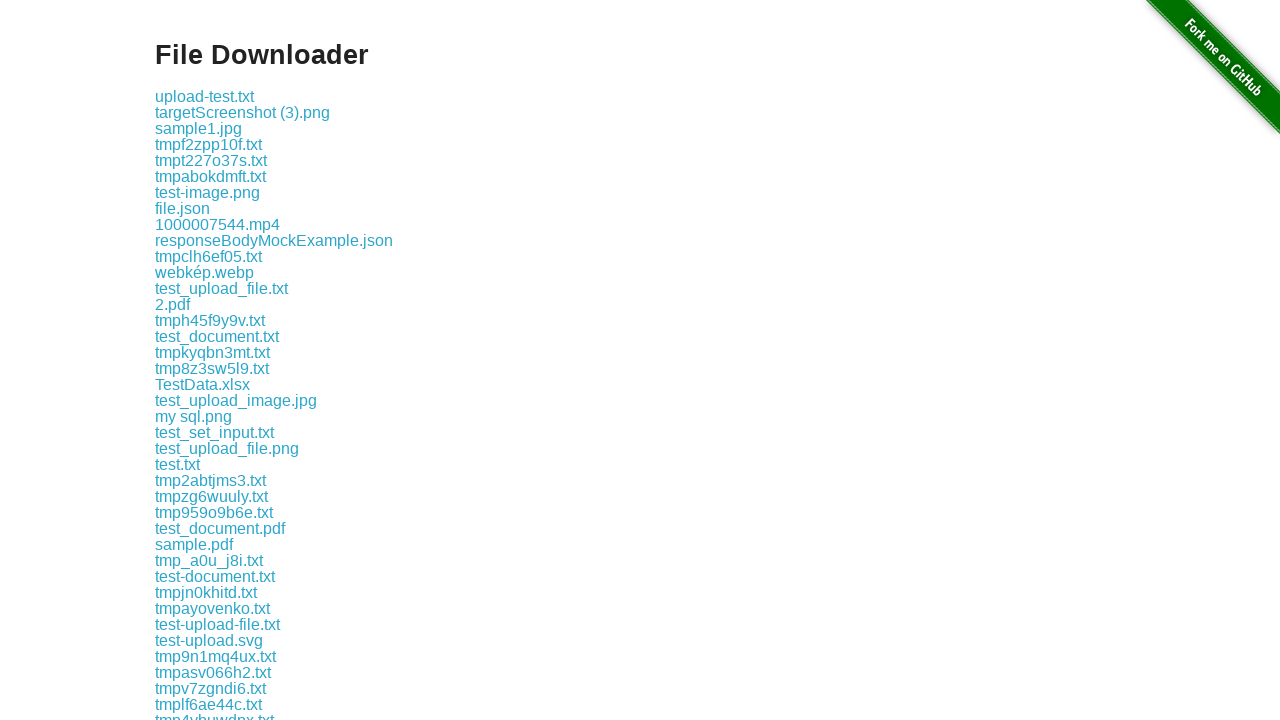

Located file link 'some-file.txt' by role
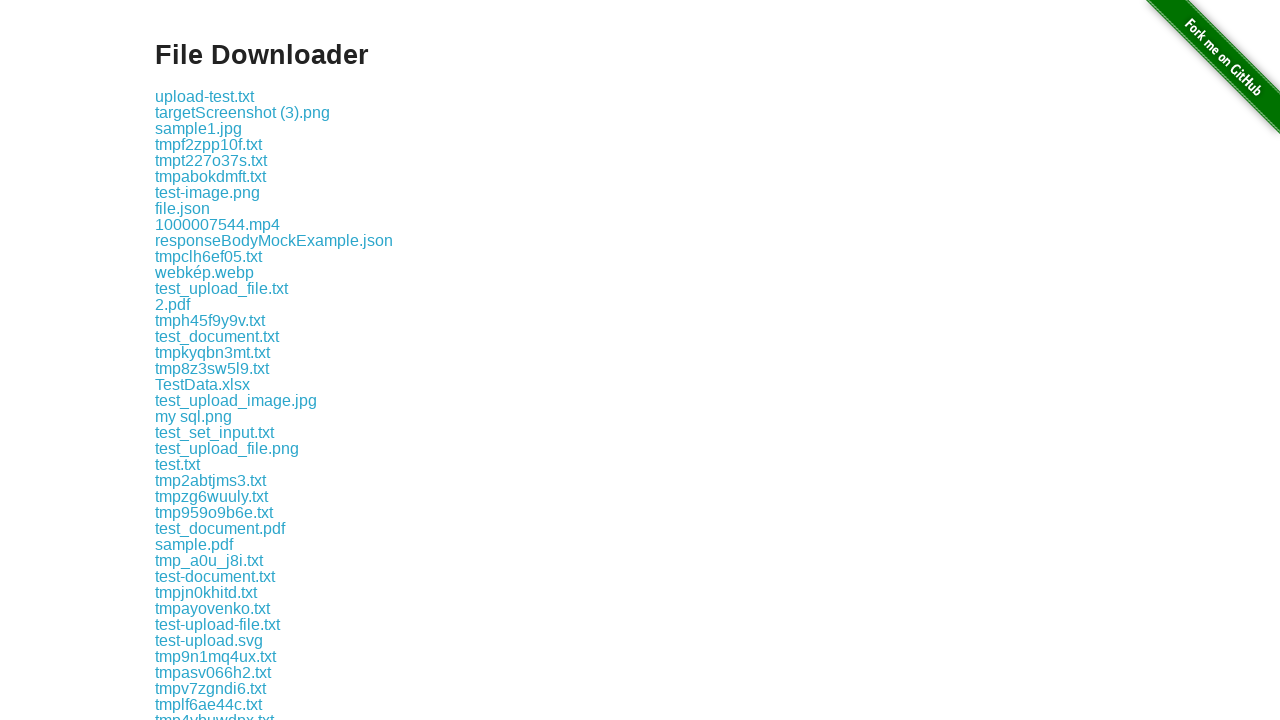

File link became visible and ready to interact with
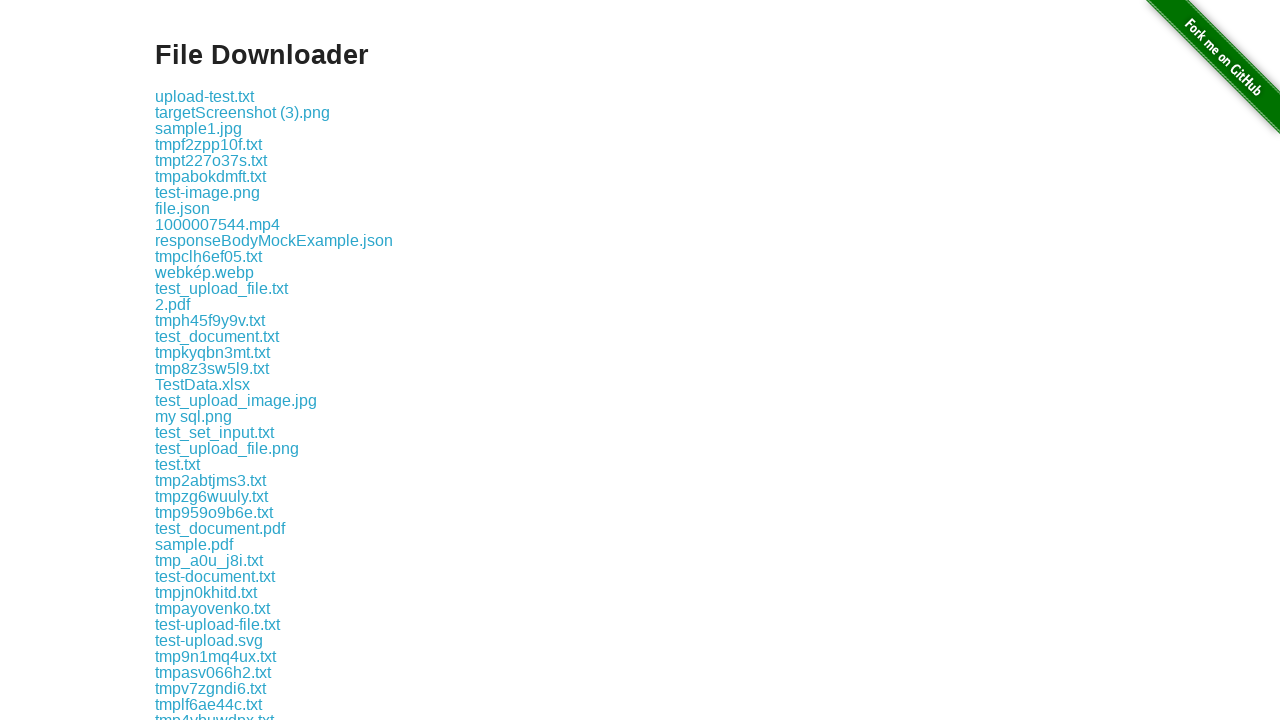

Scrolled file link into view if needed
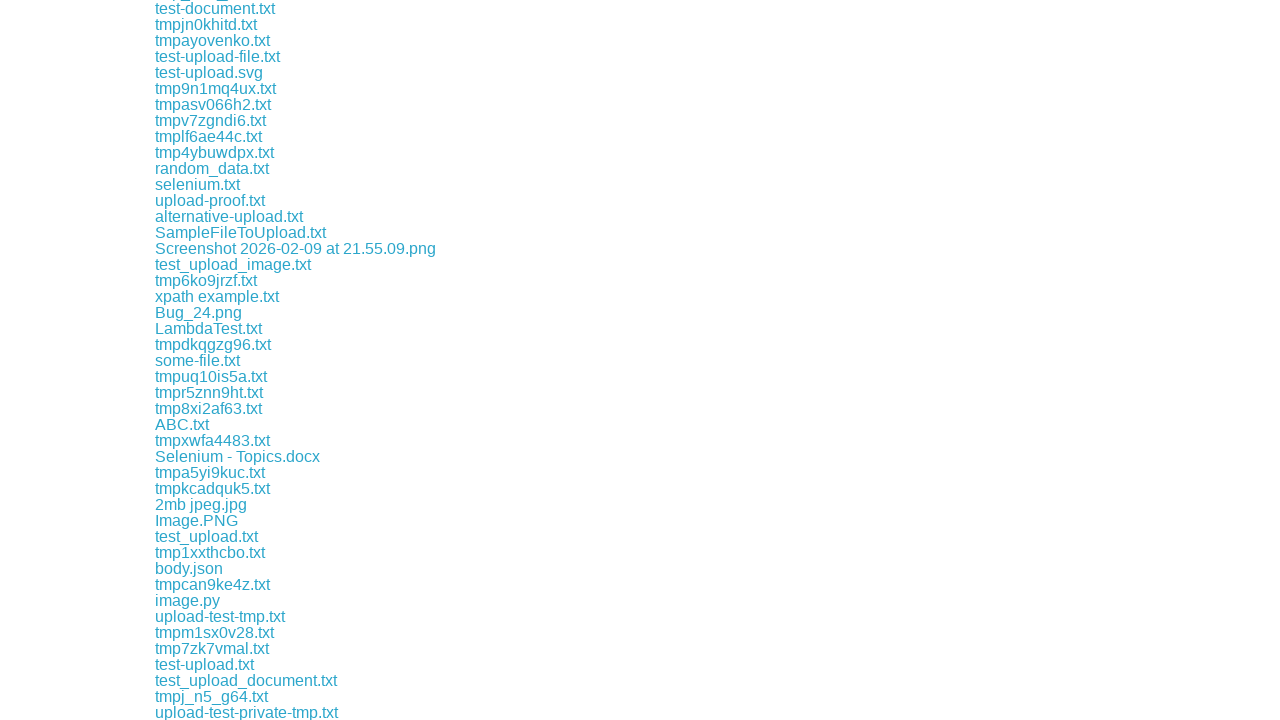

Clicked file link to initiate download of 'some-file.txt' at (198, 360) on internal:role=link[name="some-file.txt"i]
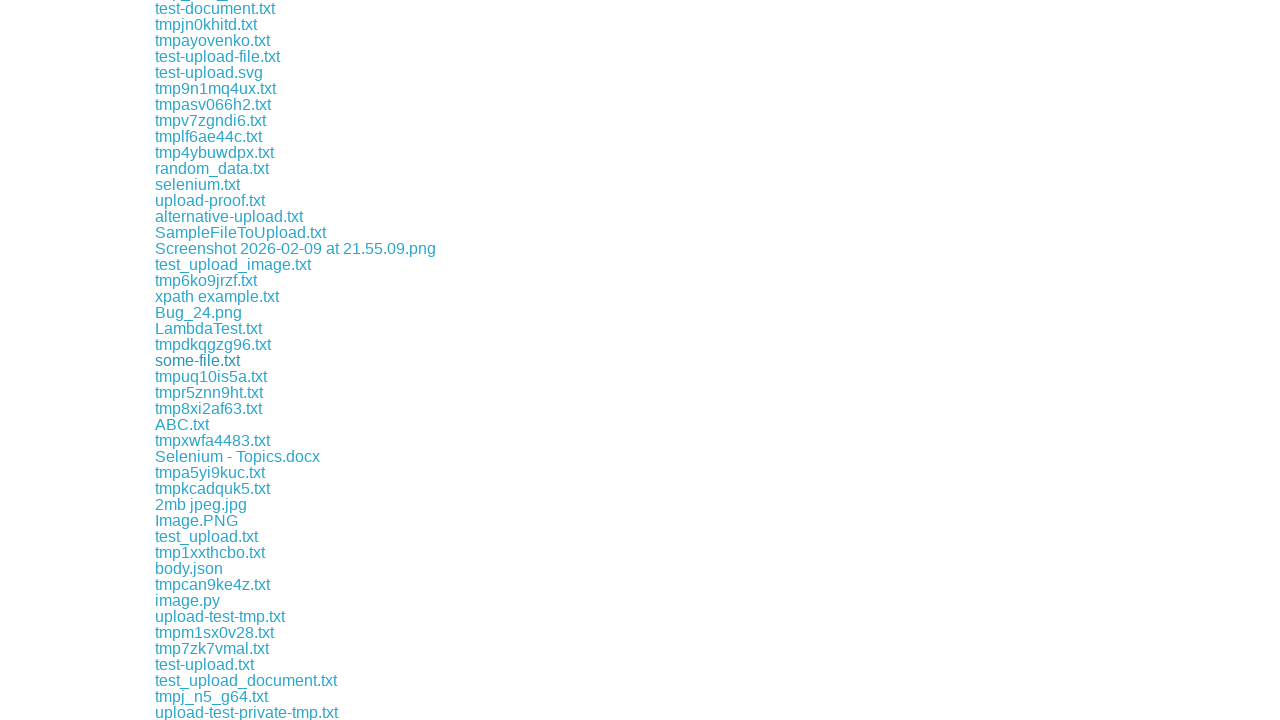

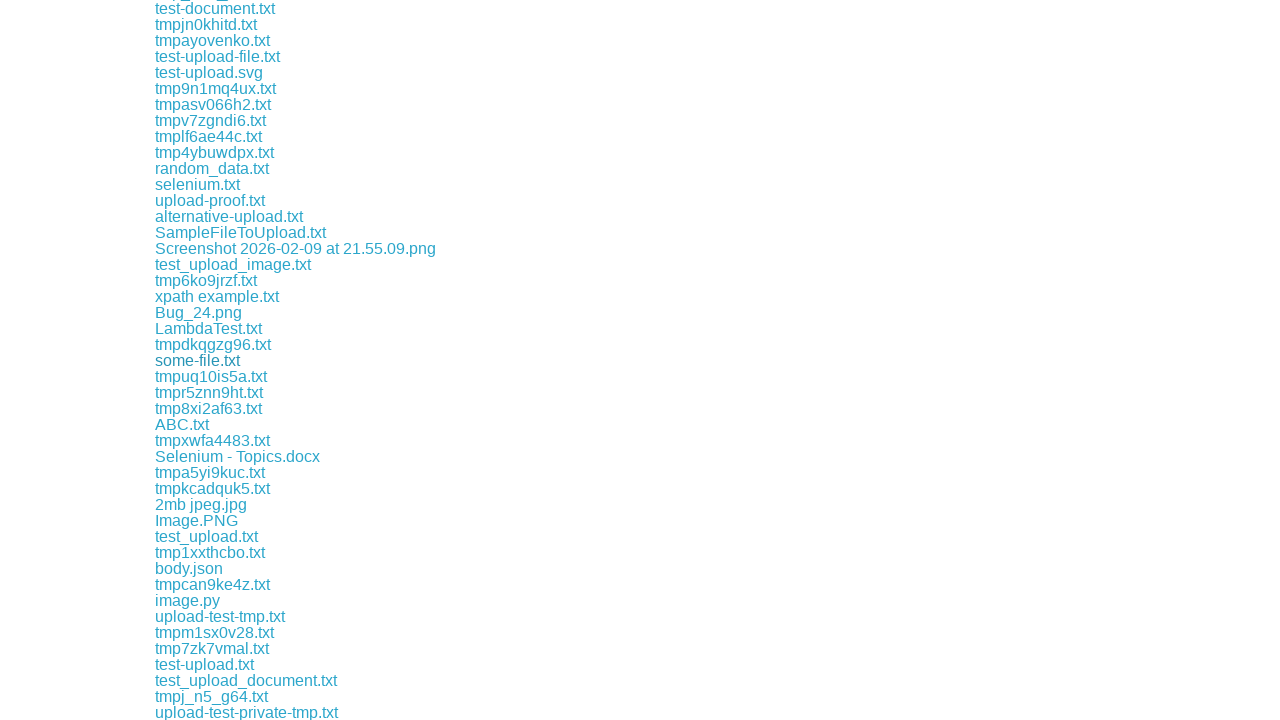